Tests table sorting functionality and searches for a specific item's price across paginated results

Starting URL: https://rahulshettyacademy.com/seleniumPractise/#/offers

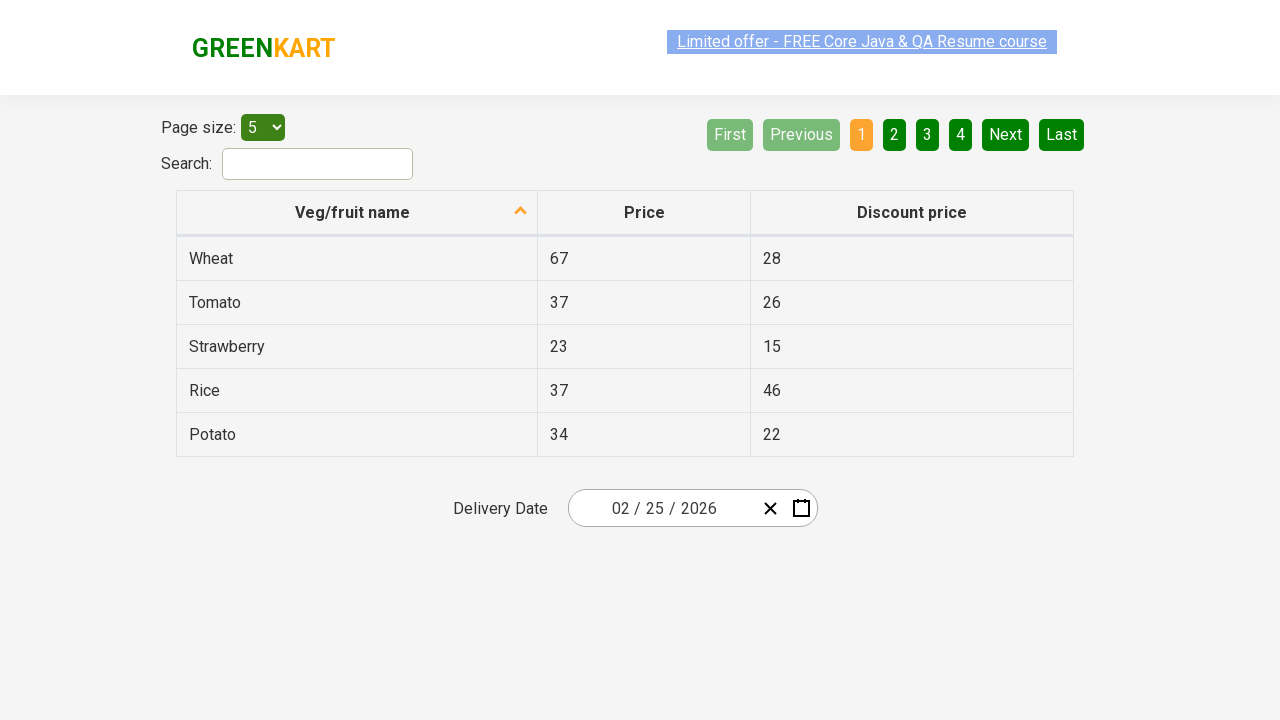

Clicked first column header to sort table at (357, 213) on xpath=//tr/th[1]
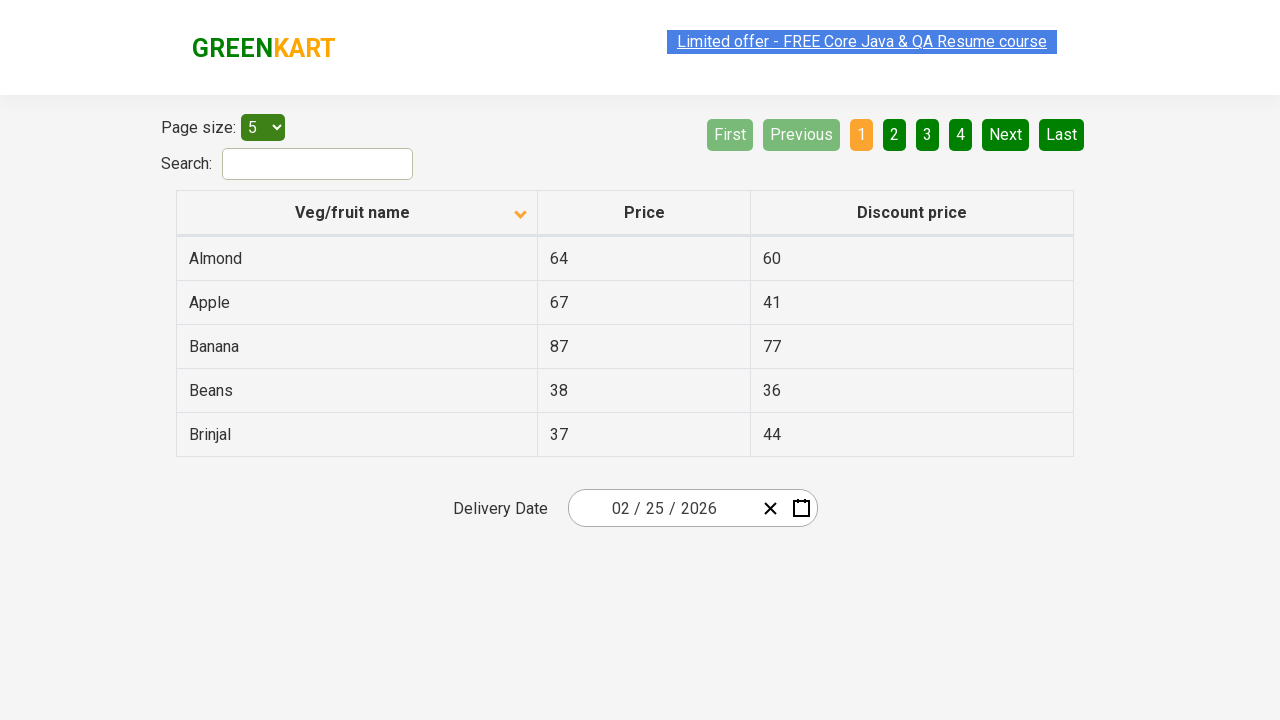

Table loaded with sorted results
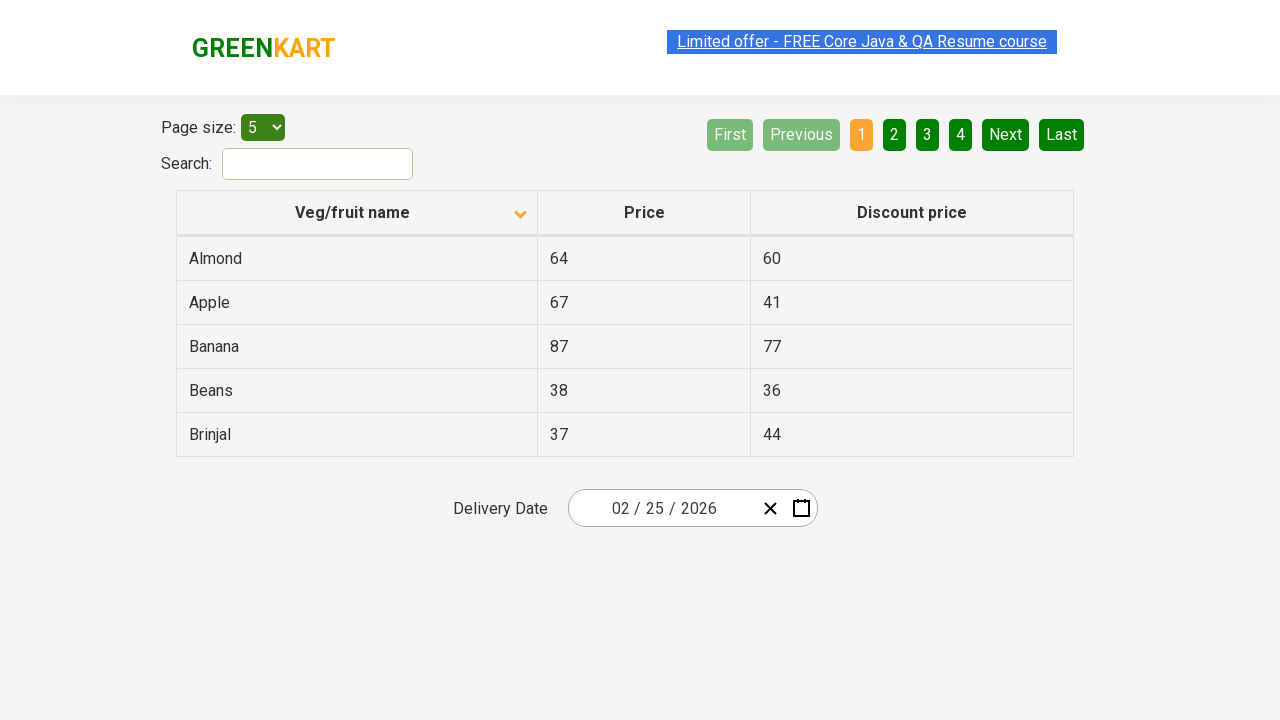

Retrieved 5 vegetable/fruit items from first column
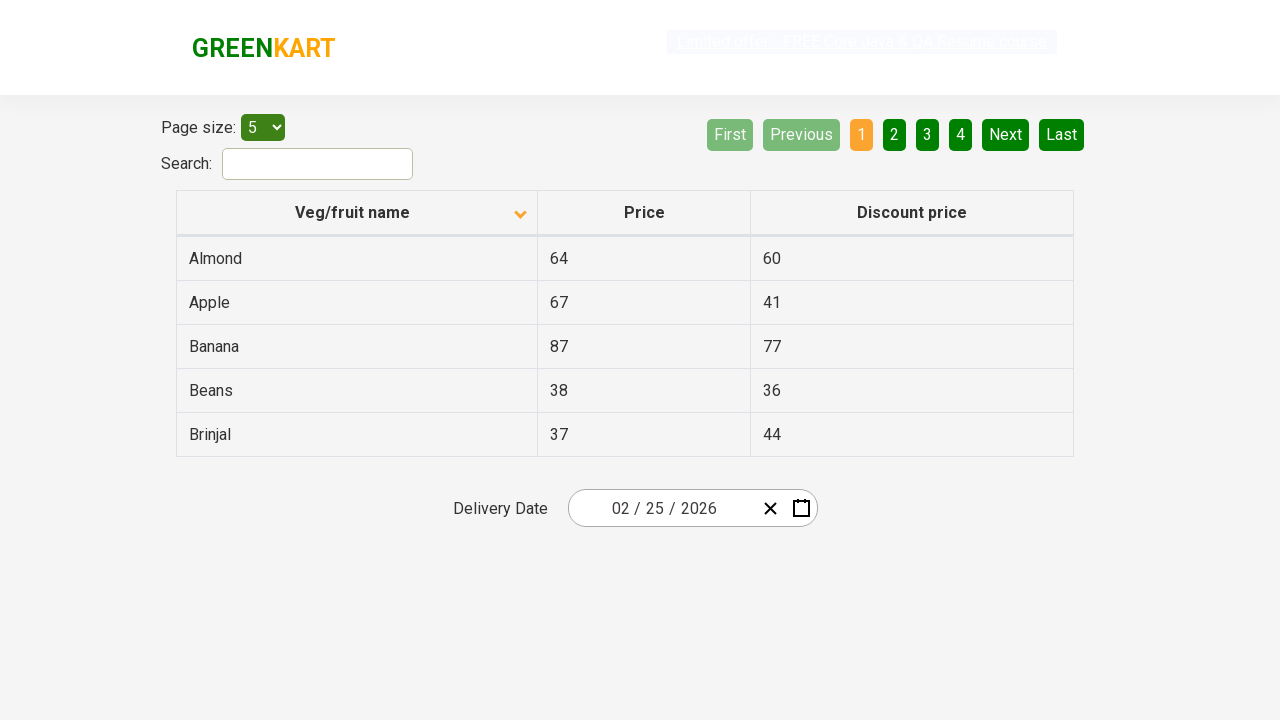

Verified table is sorted alphabetically
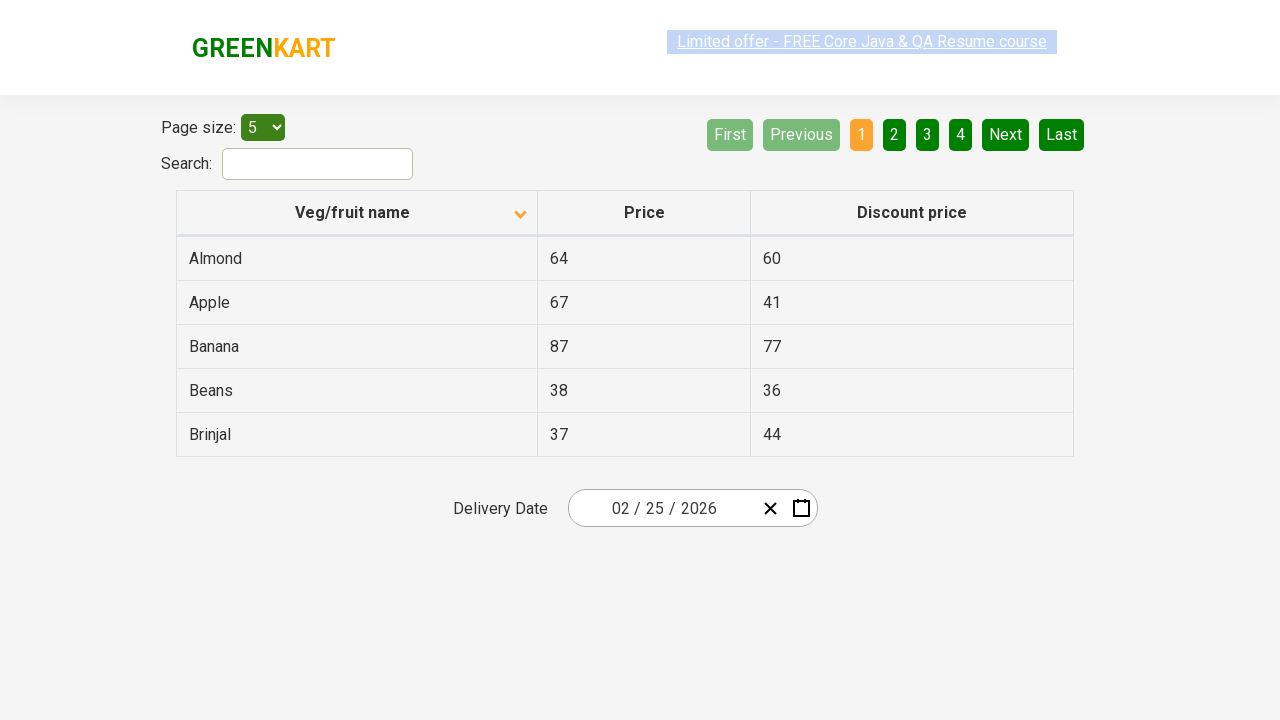

Clicked next page button to search for Rice at (1006, 134) on [aria-label='Next']
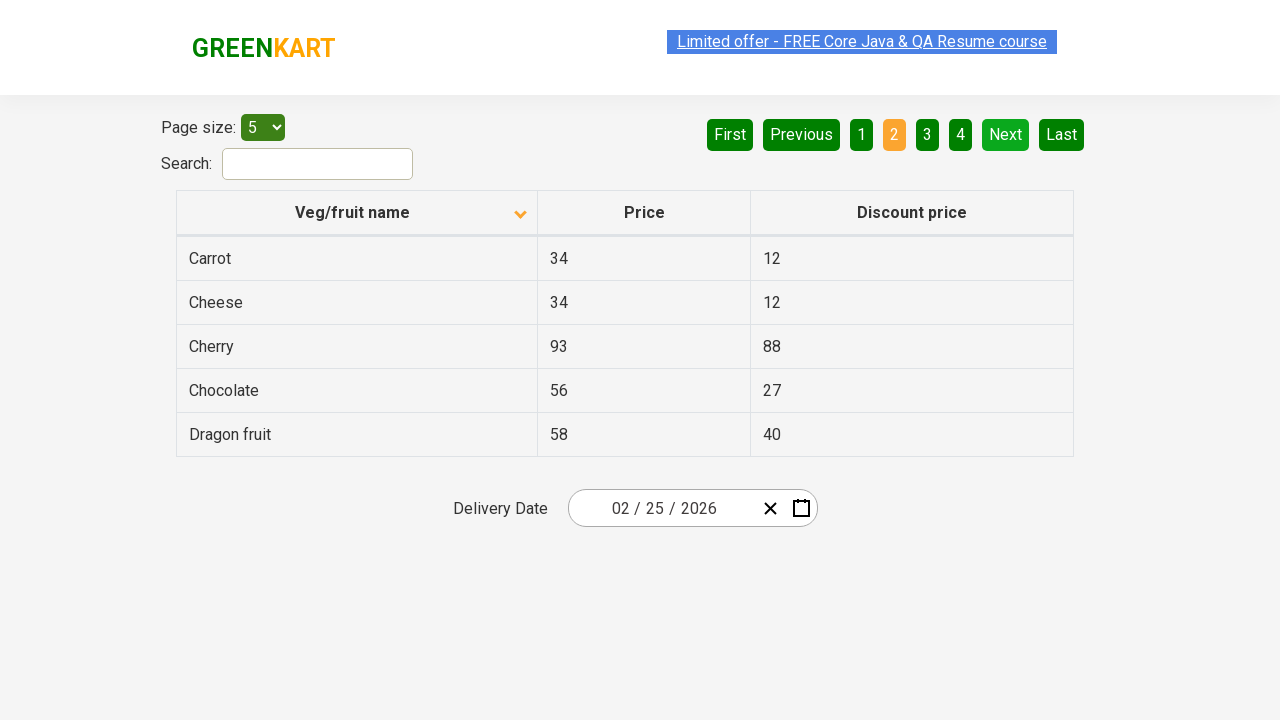

Waited for next page to load
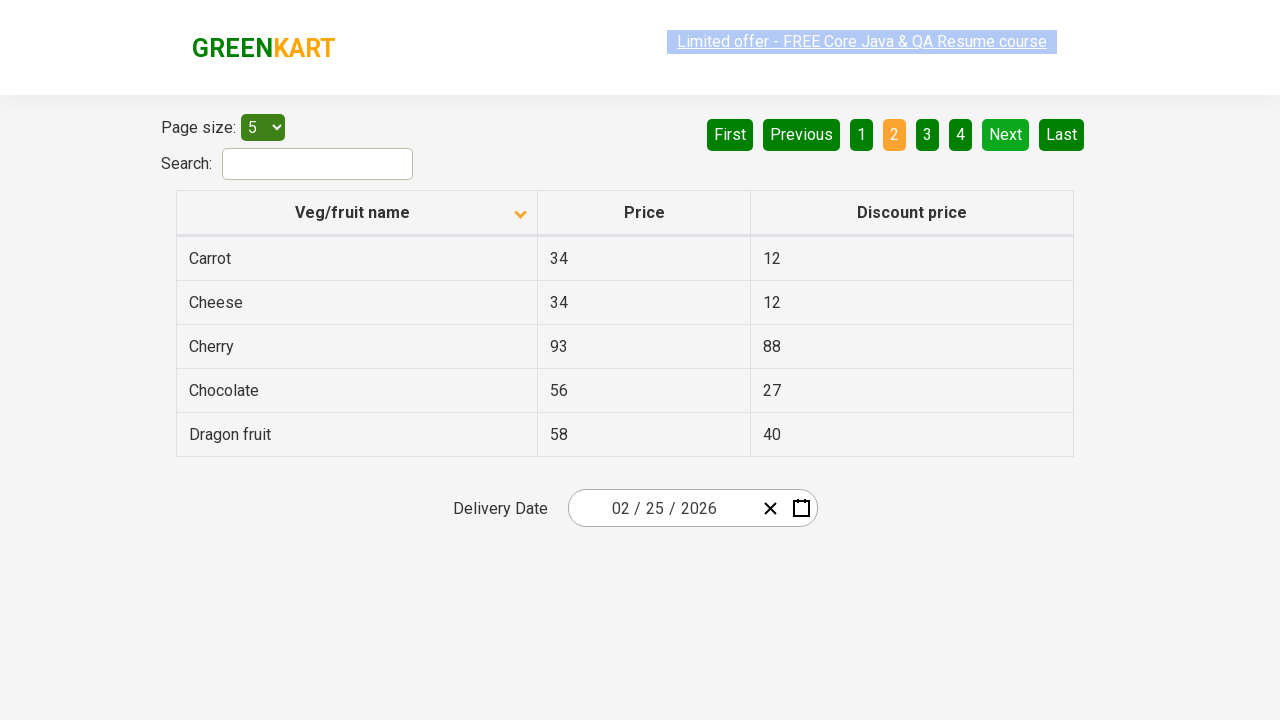

Clicked next page button to search for Rice at (1006, 134) on [aria-label='Next']
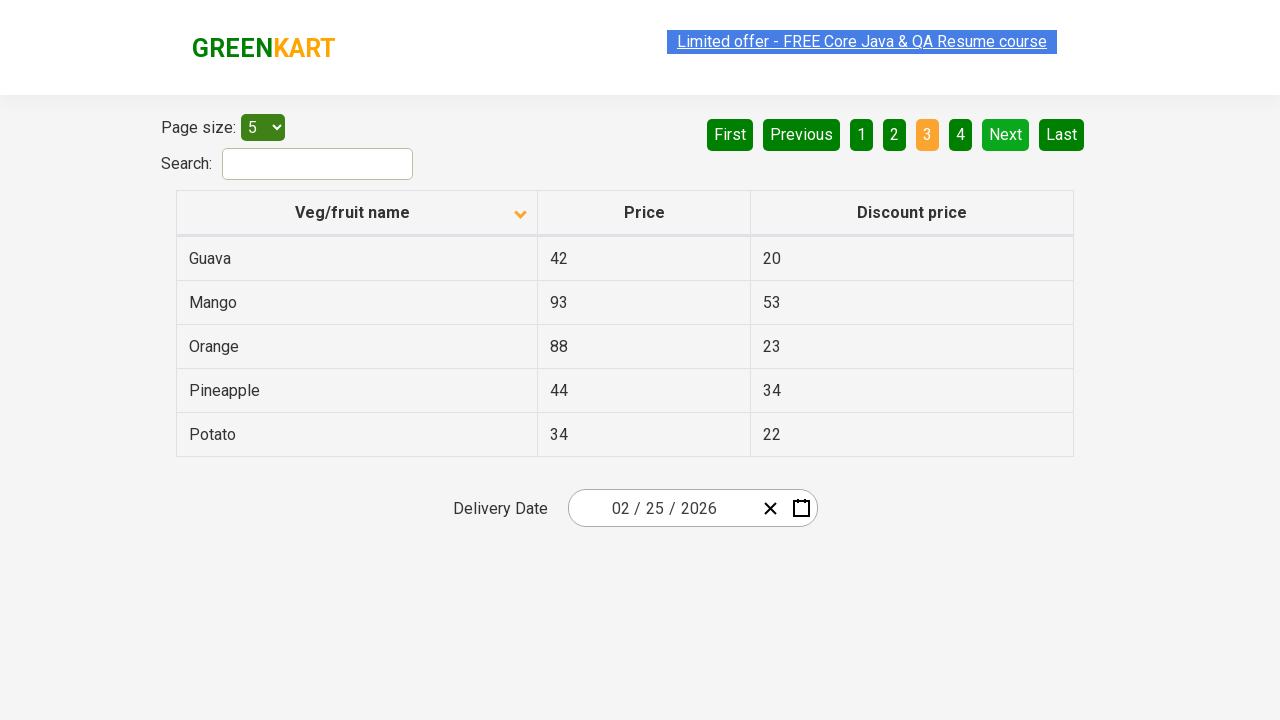

Waited for next page to load
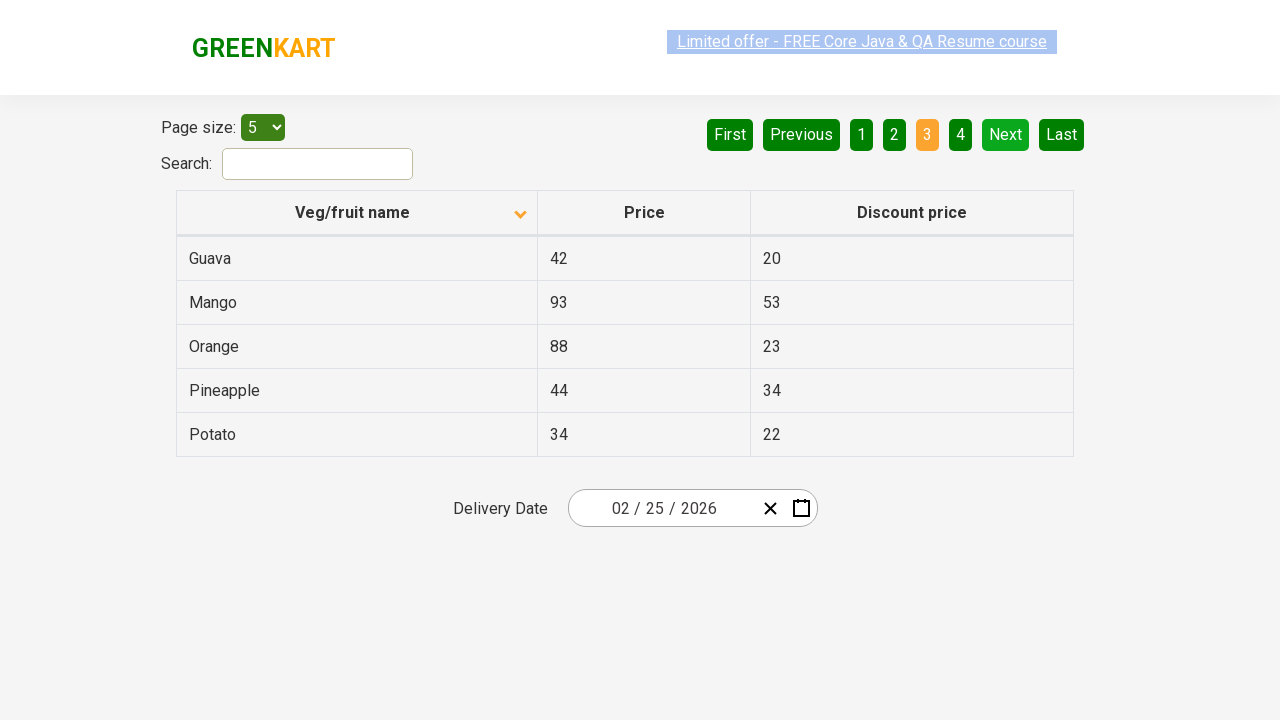

Clicked next page button to search for Rice at (1006, 134) on [aria-label='Next']
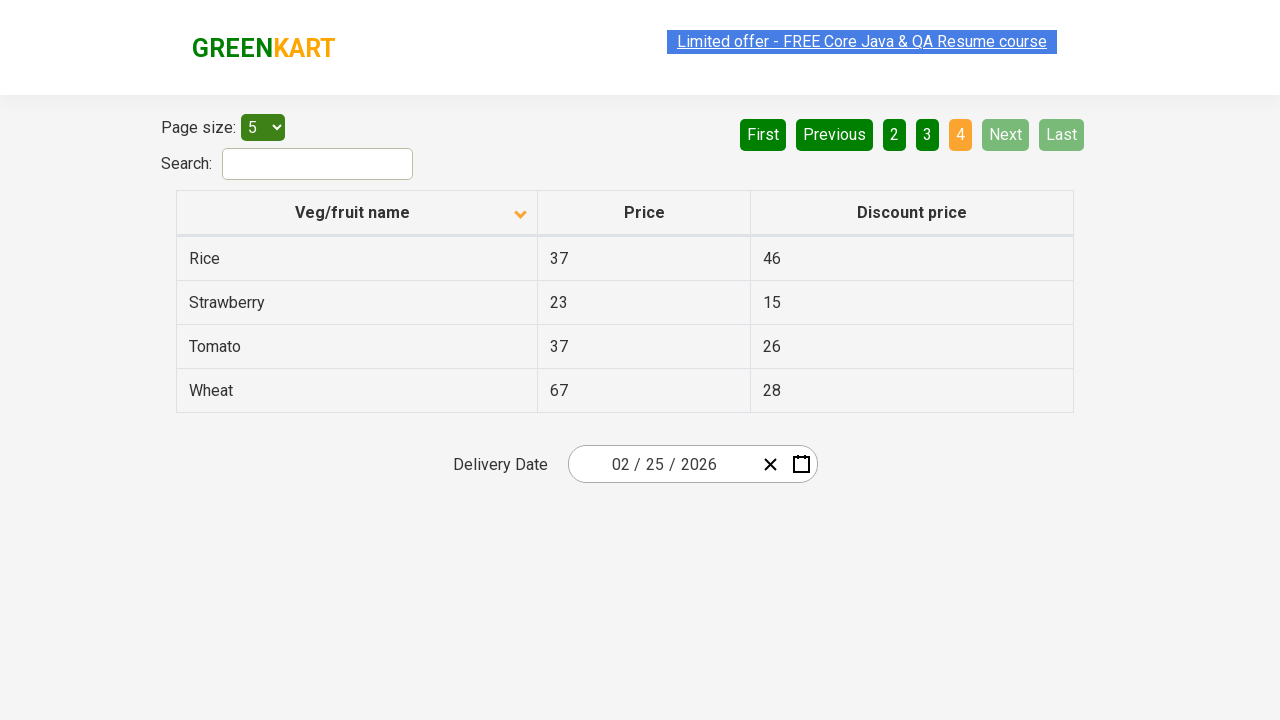

Waited for next page to load
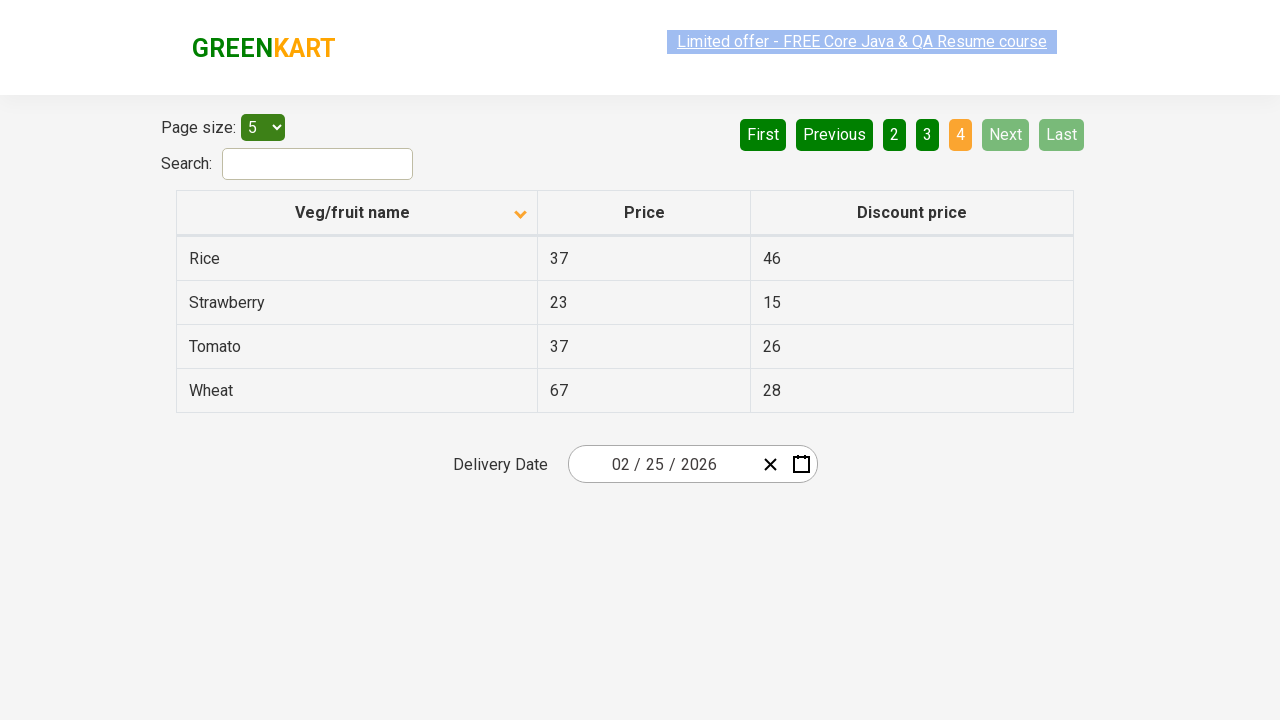

Found Rice with price: 37
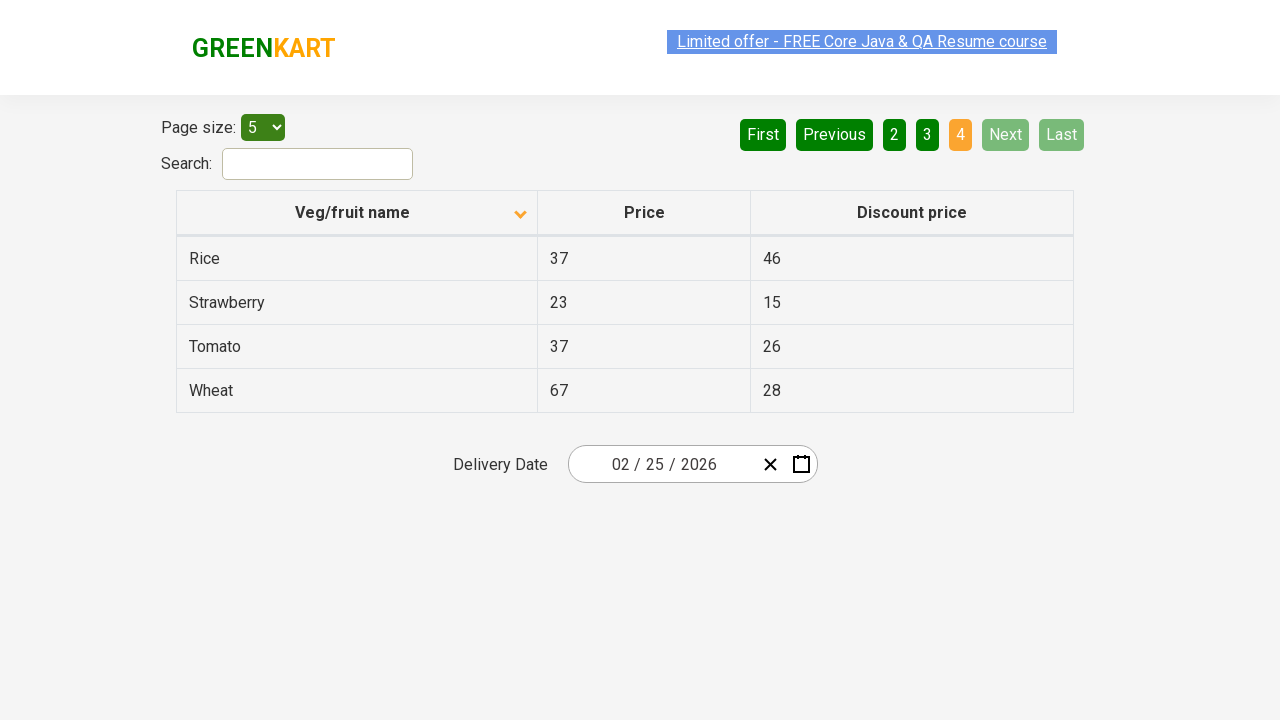

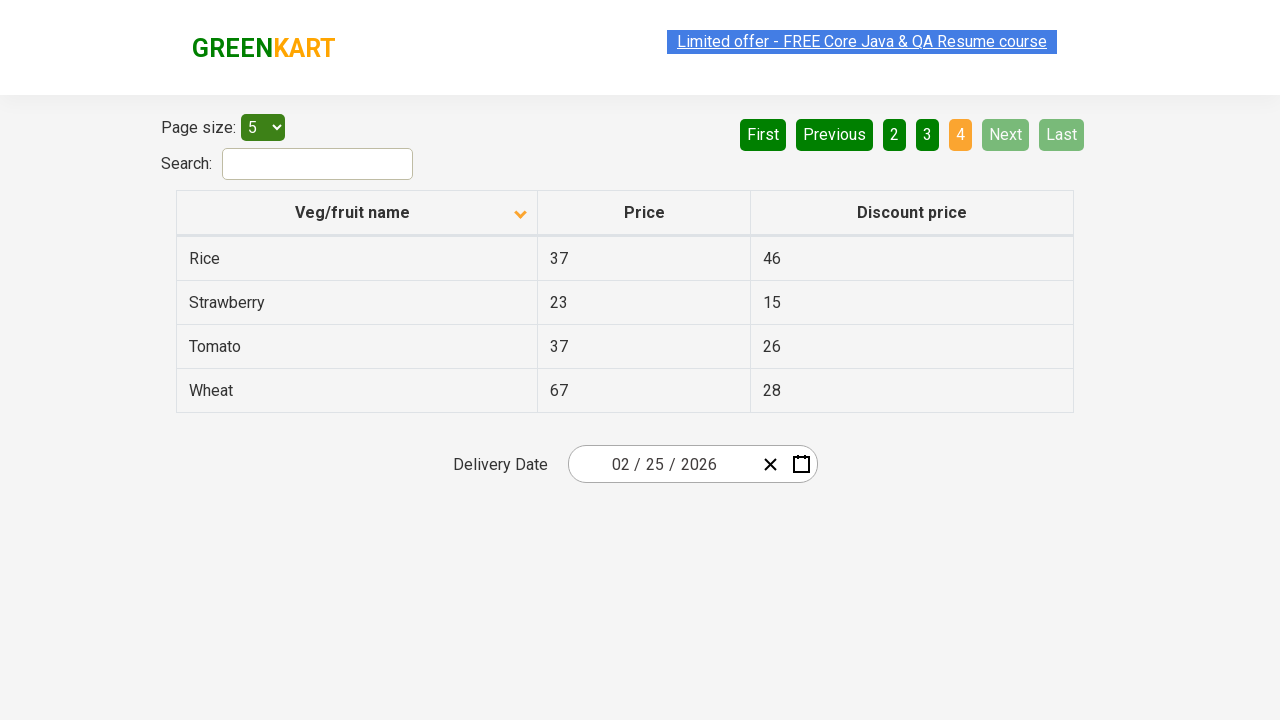